Tests navigation to the admin page by clicking on the admin link in the header panel and verifies the page title on the homepage.

Starting URL: https://parabank.parasoft.com/

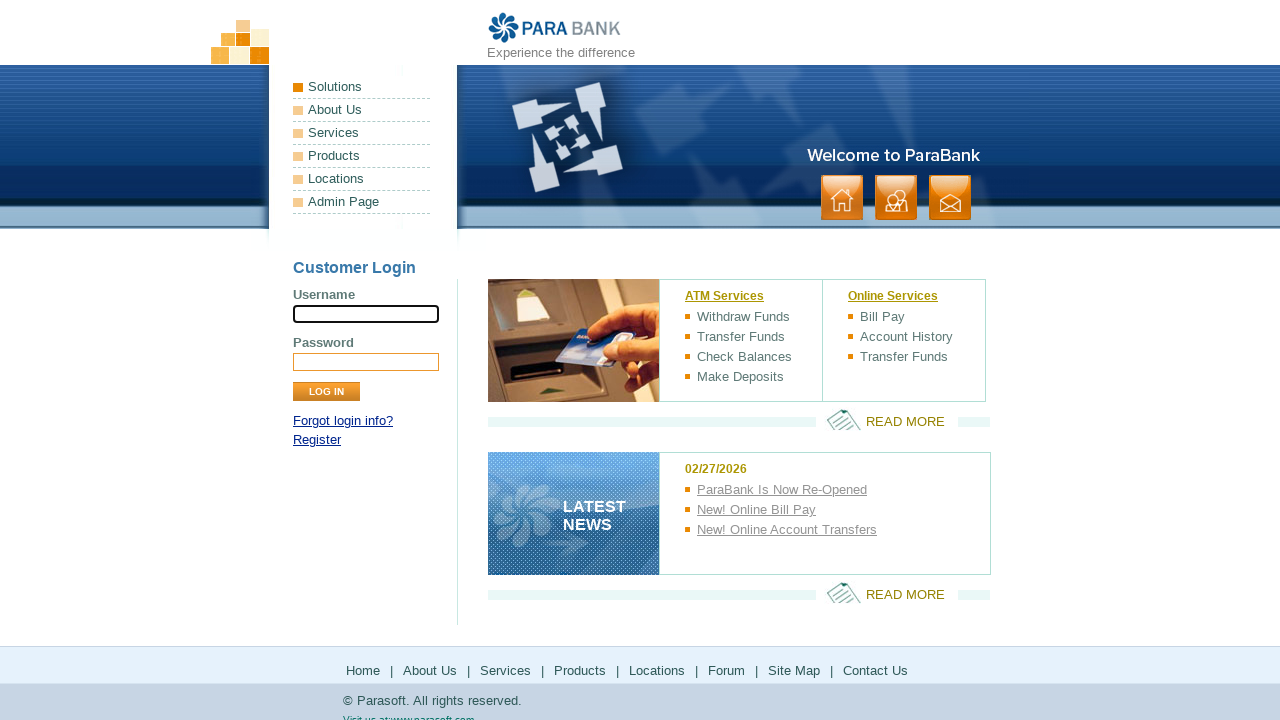

Verified page title is 'ParaBank | Welcome | Online Banking'
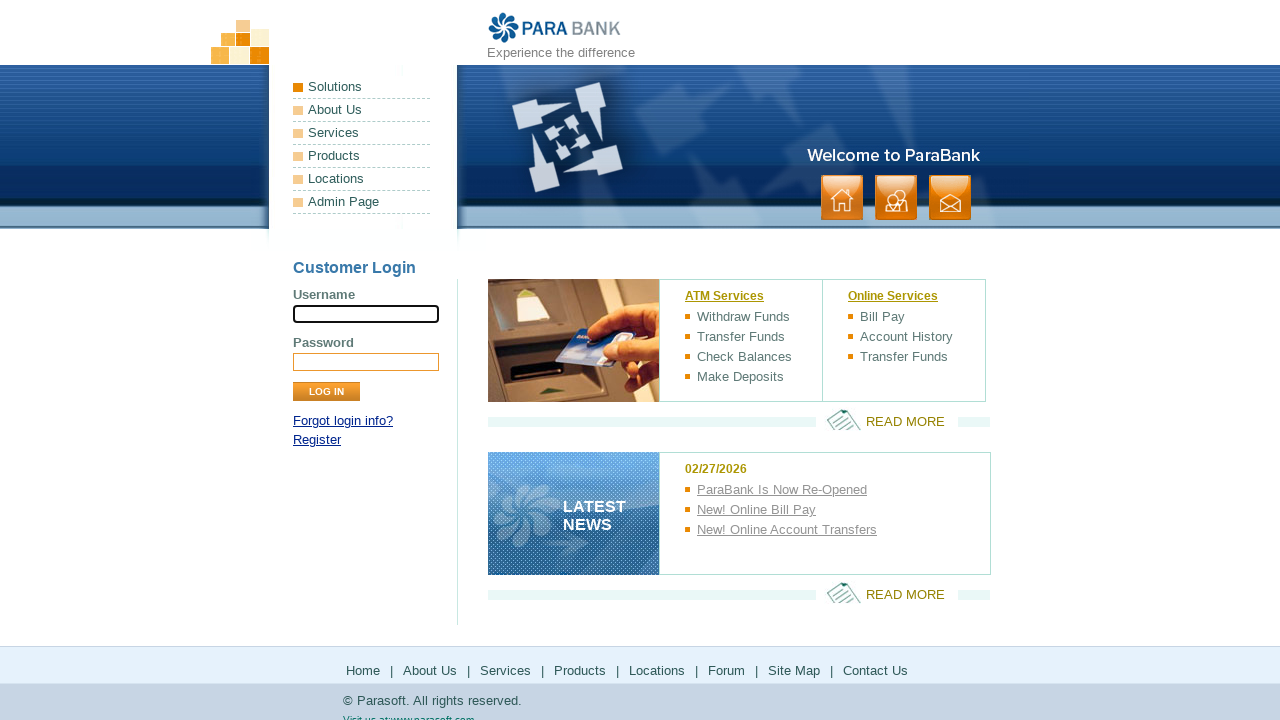

Clicked on Admin Page link in the header panel at (362, 202) on xpath=//*[@id='headerPanel']/ul[1]/li[6]/a
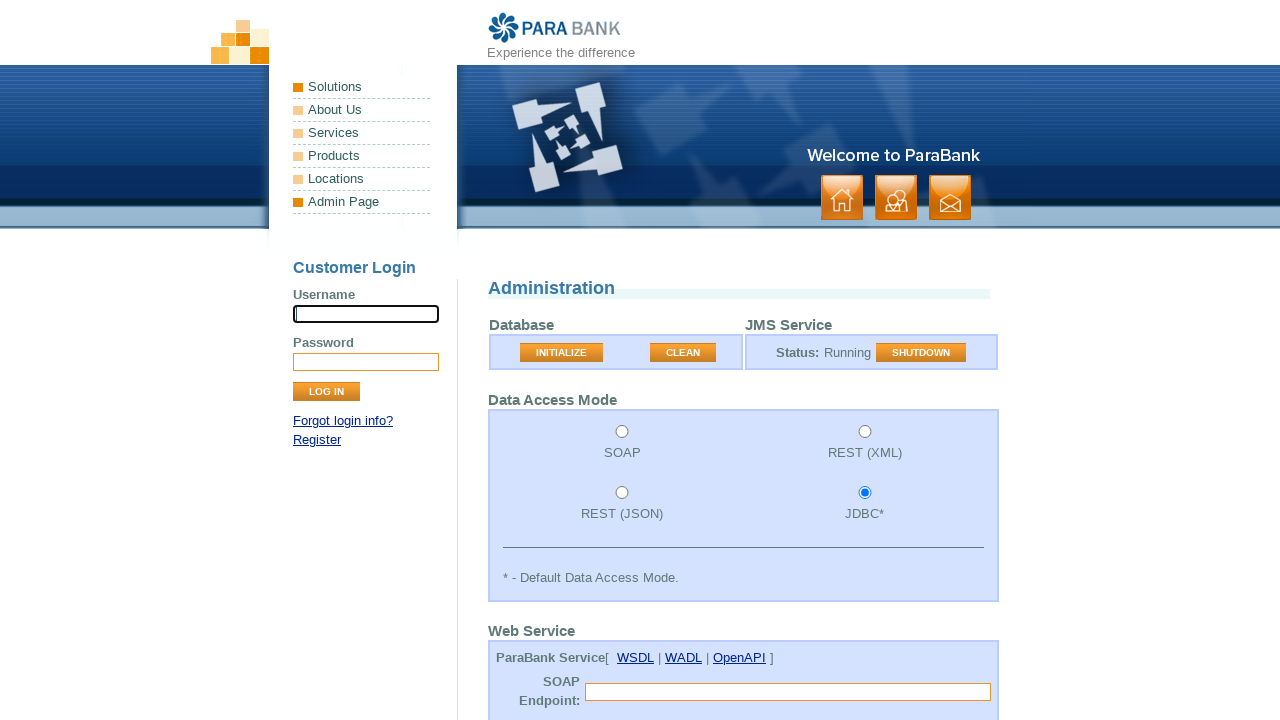

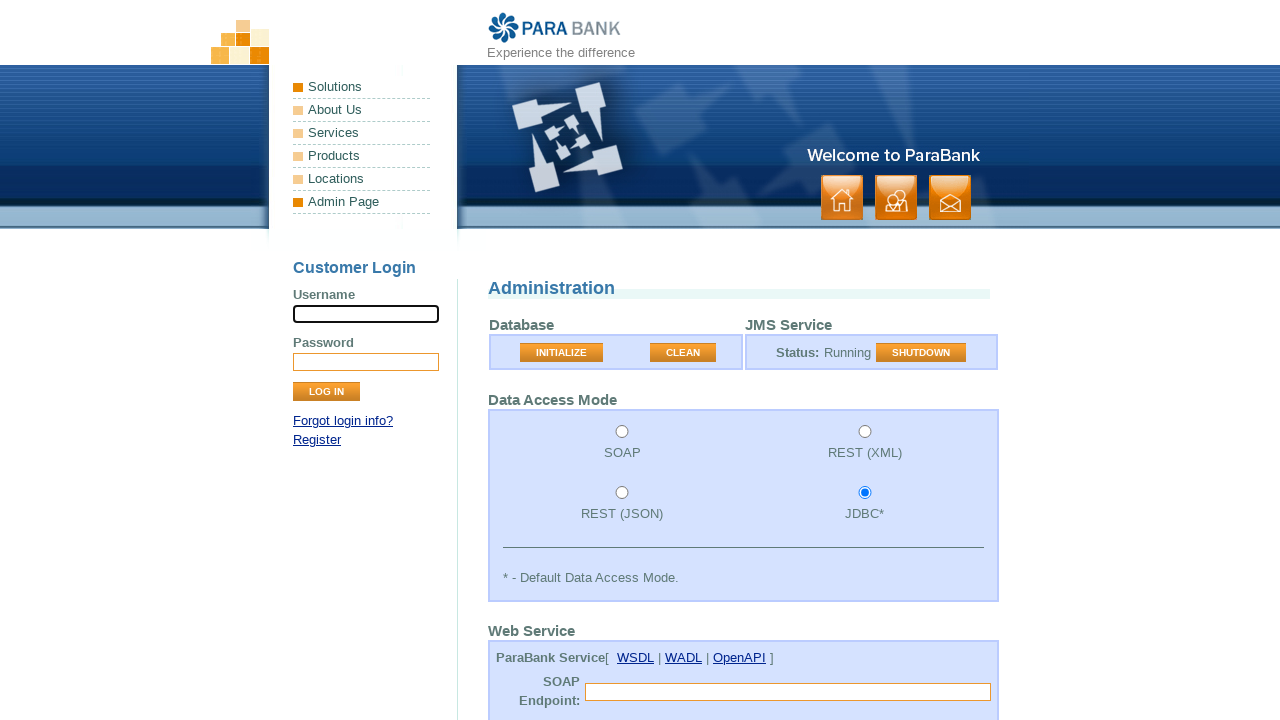